Tests input field by filling a number input with a value

Starting URL: https://the-internet.herokuapp.com/inputs

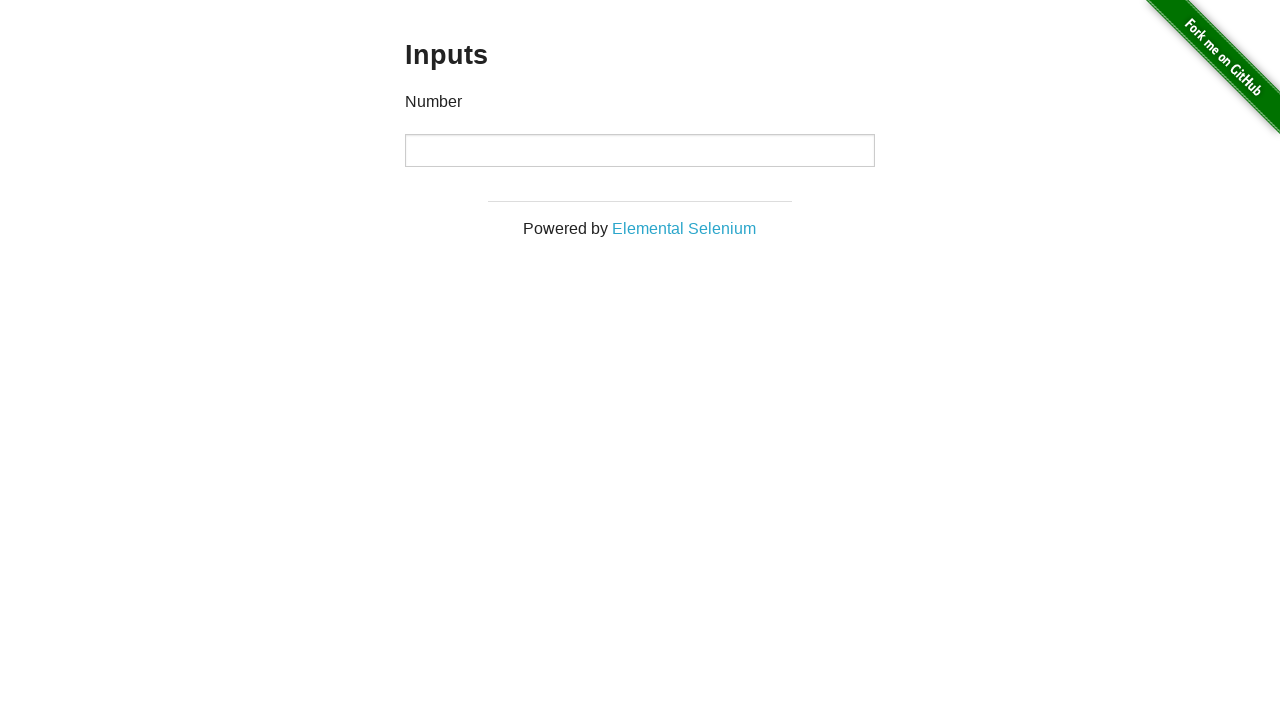

Located the number input field
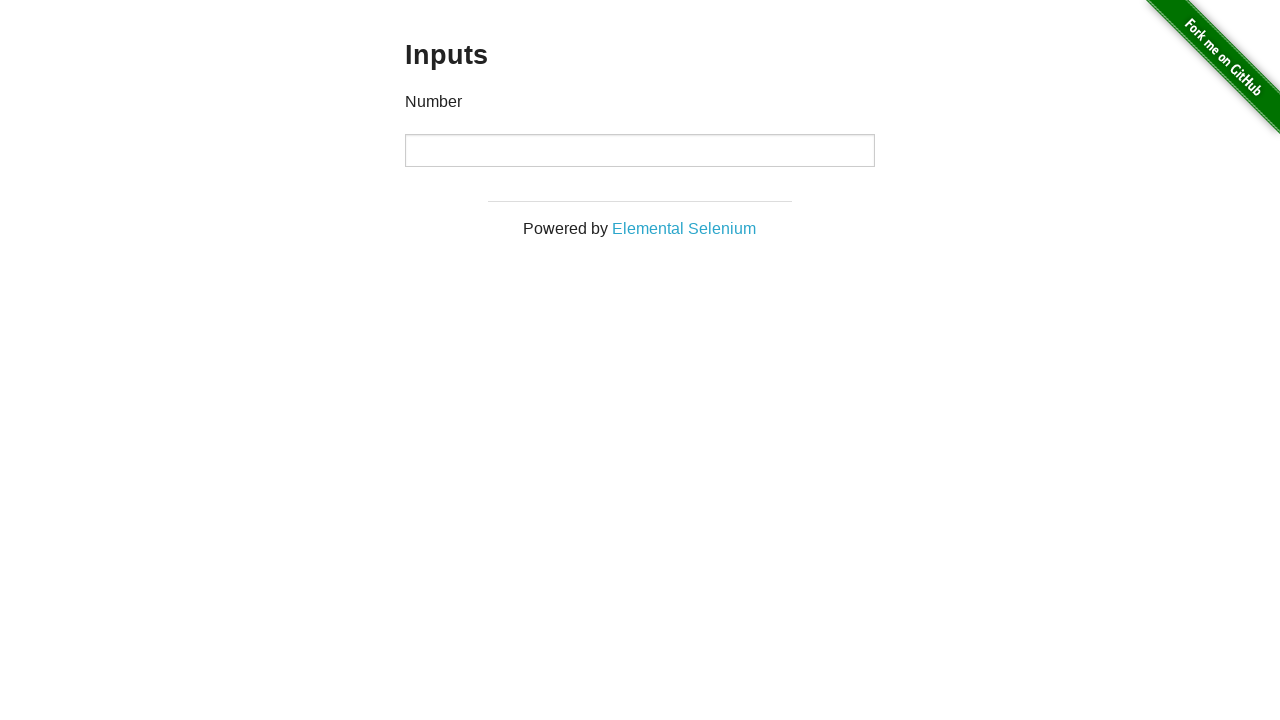

Filled number input field with value '123456' on input[type='number']
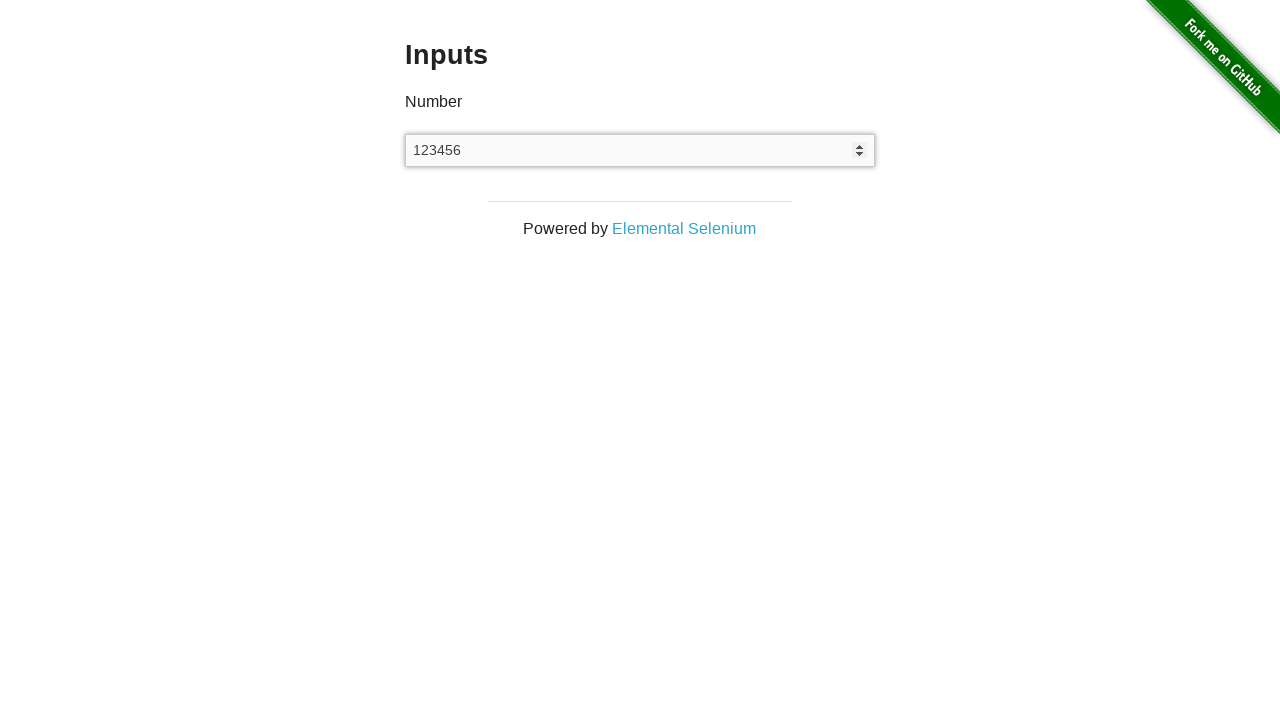

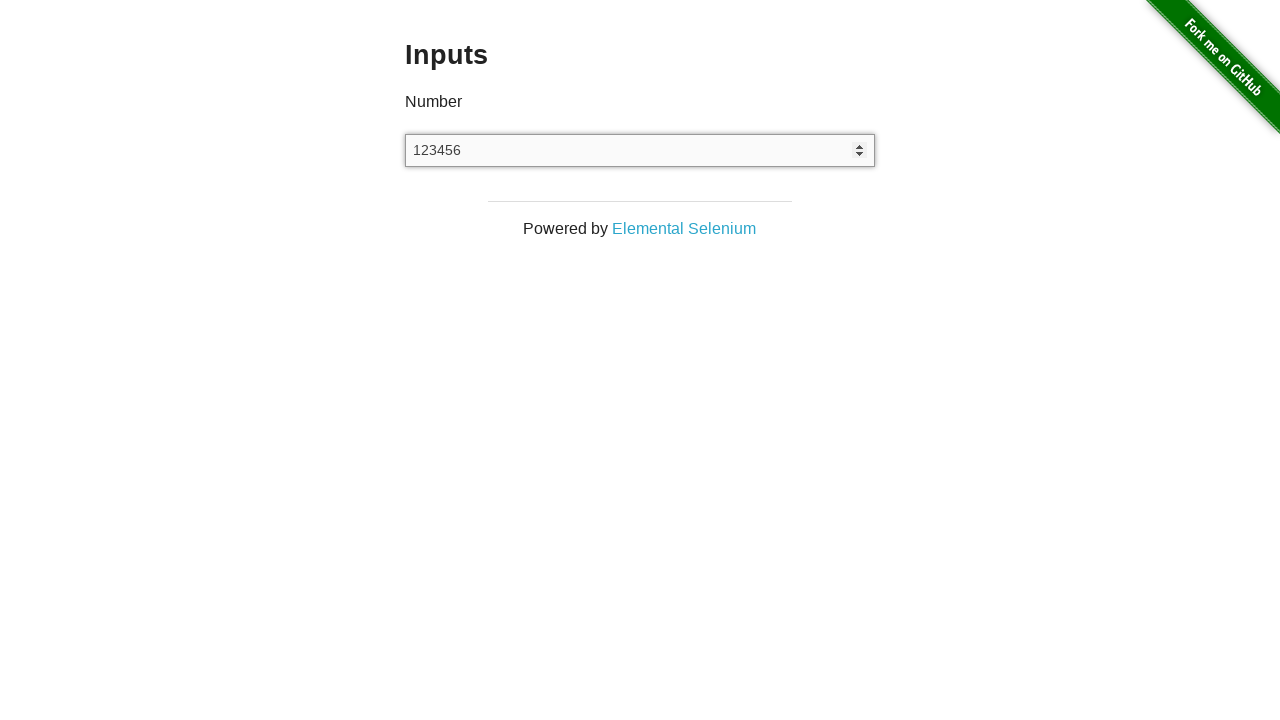